Tests right-click context menu functionality and verifies alert message, then navigates to Elemental Selenium link in a new window and verifies the page heading

Starting URL: https://the-internet.herokuapp.com/context_menu

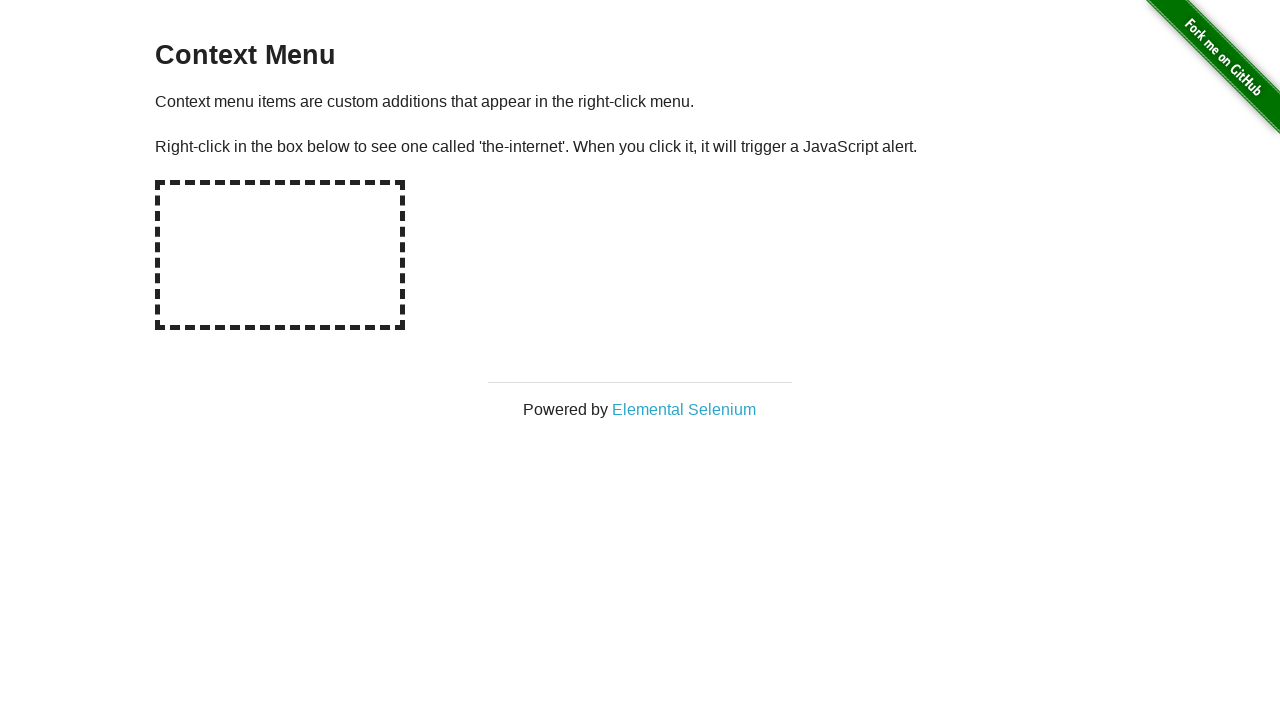

Right-clicked on hot-spot element to trigger context menu at (280, 255) on #hot-spot
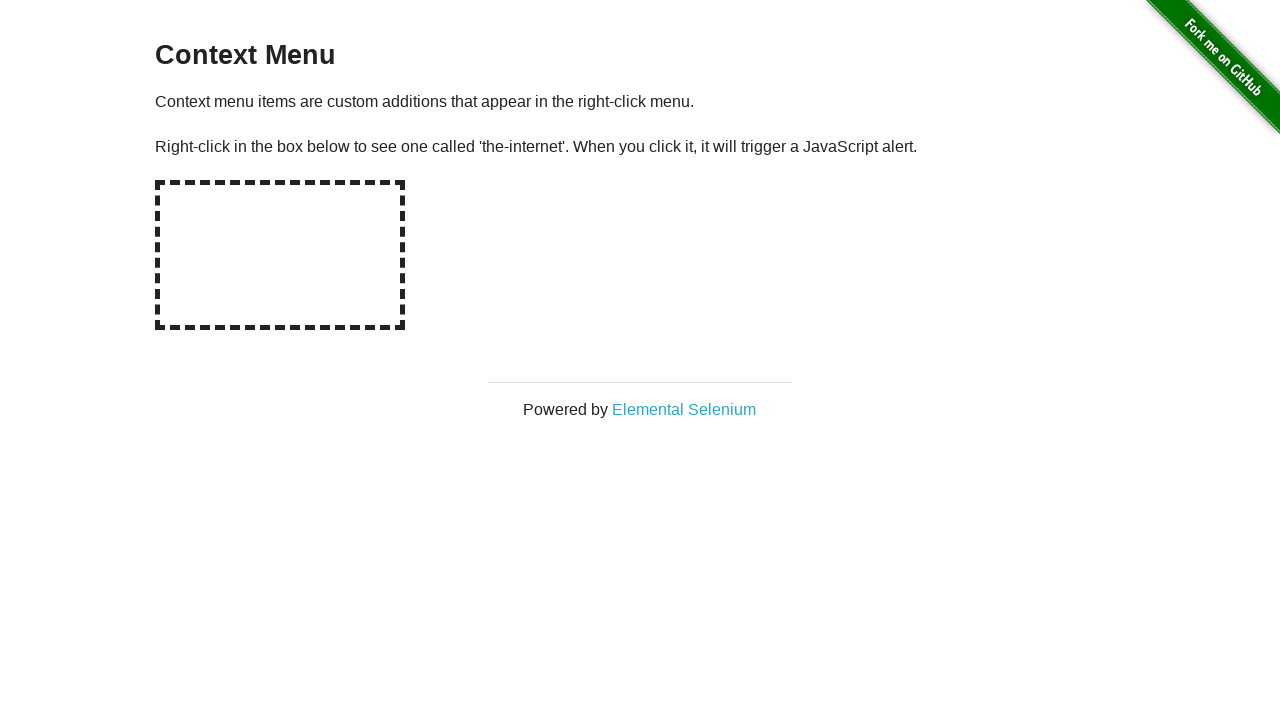

Set up dialog handler to accept alerts
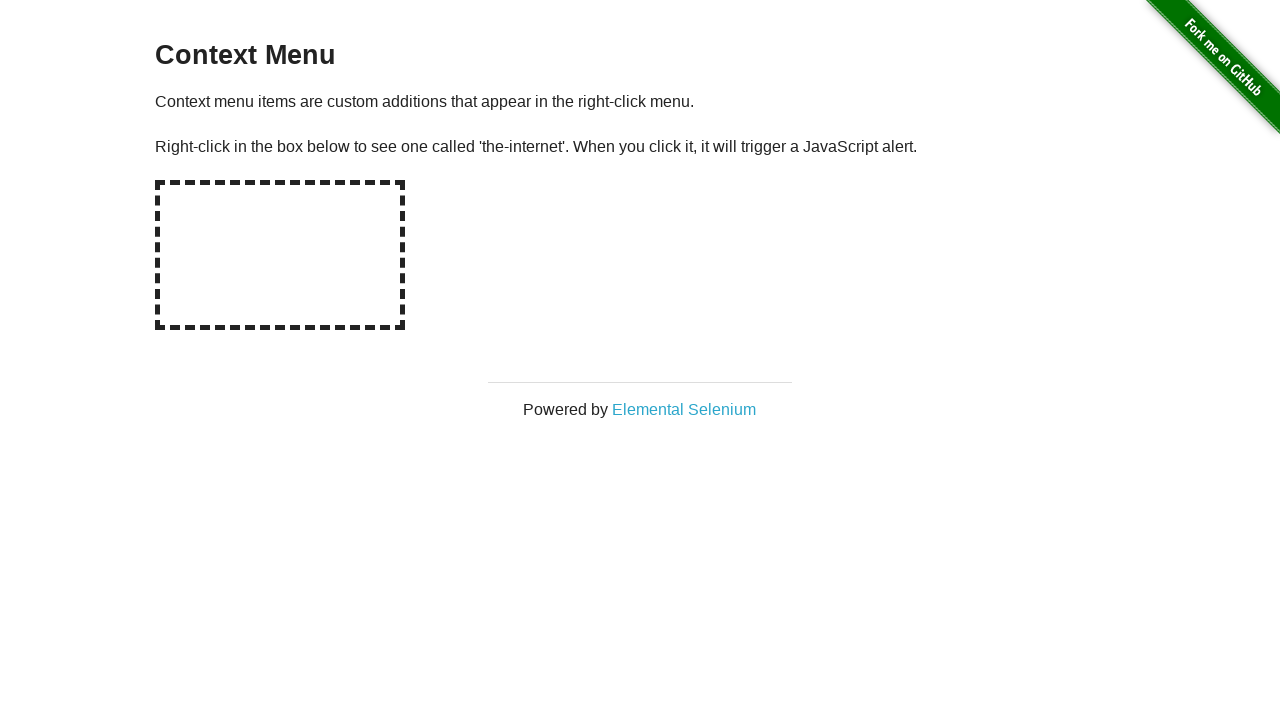

Clicked on Elemental Selenium link which opens in new tab at (684, 409) on text='Elemental Selenium'
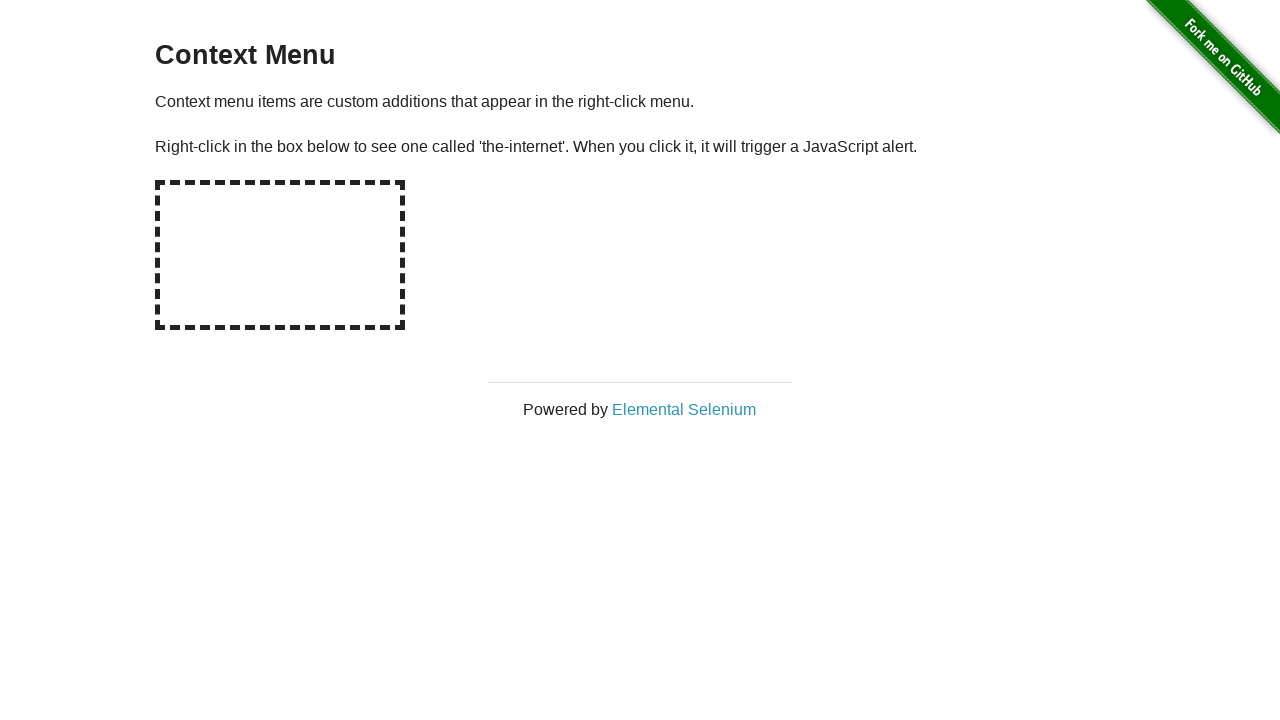

Switched to new page/tab
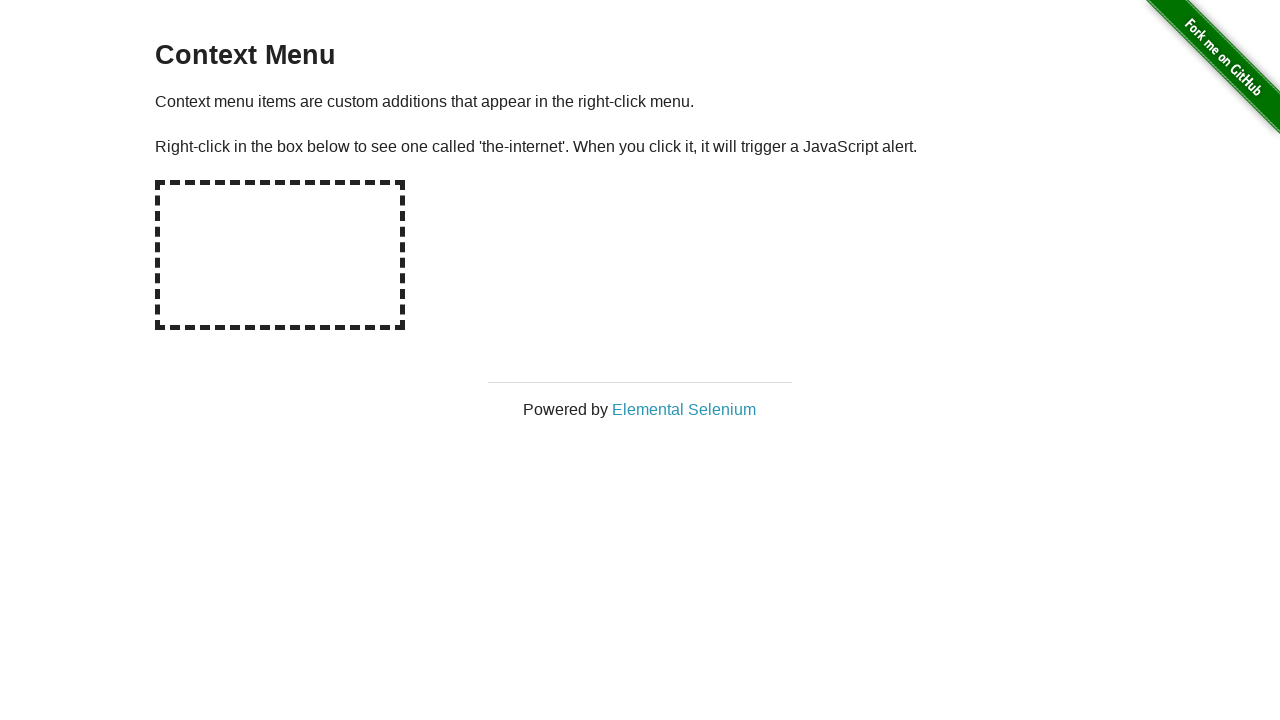

Waited for h1 element to load on new page
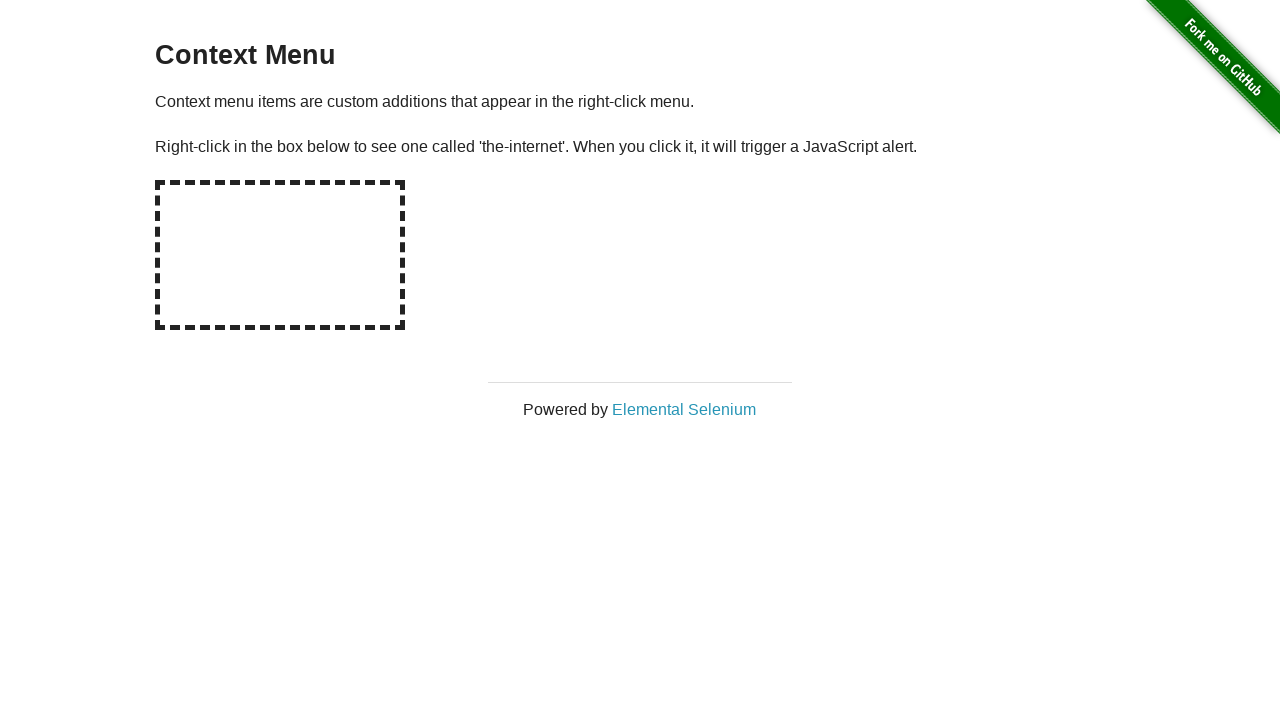

Retrieved h1 text content from new page
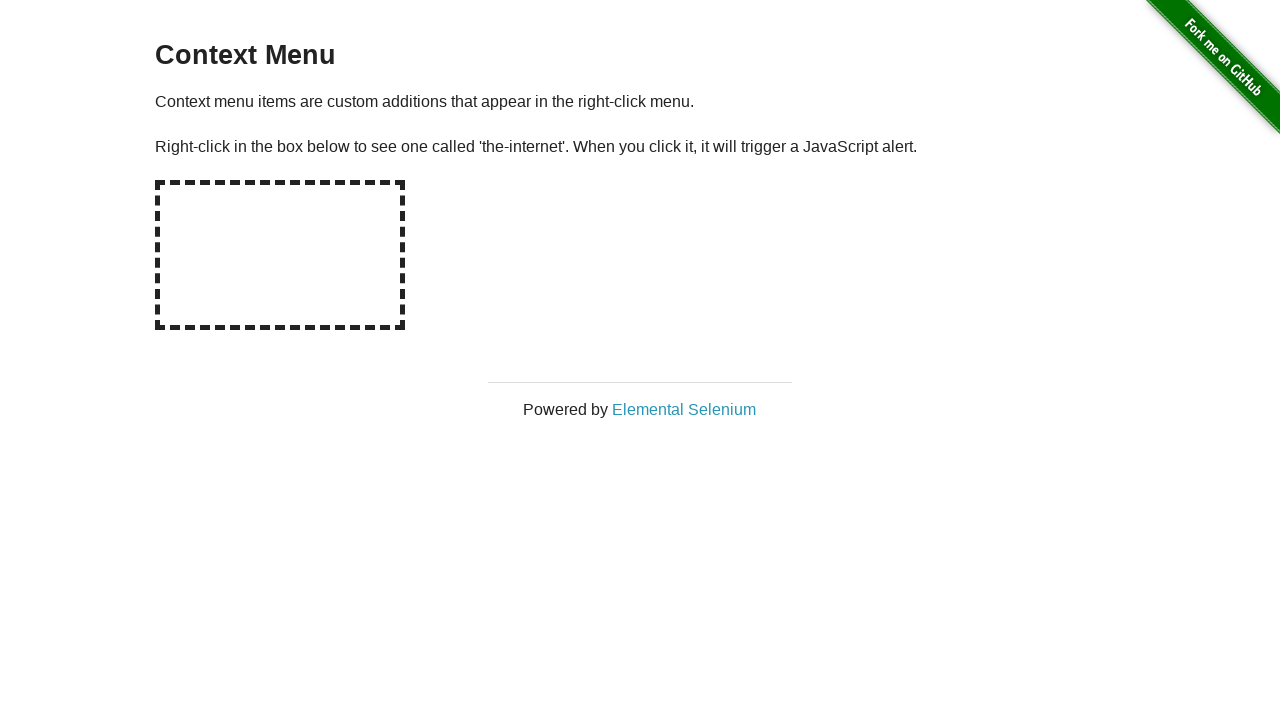

Verified h1 contains 'Elemental Selenium'
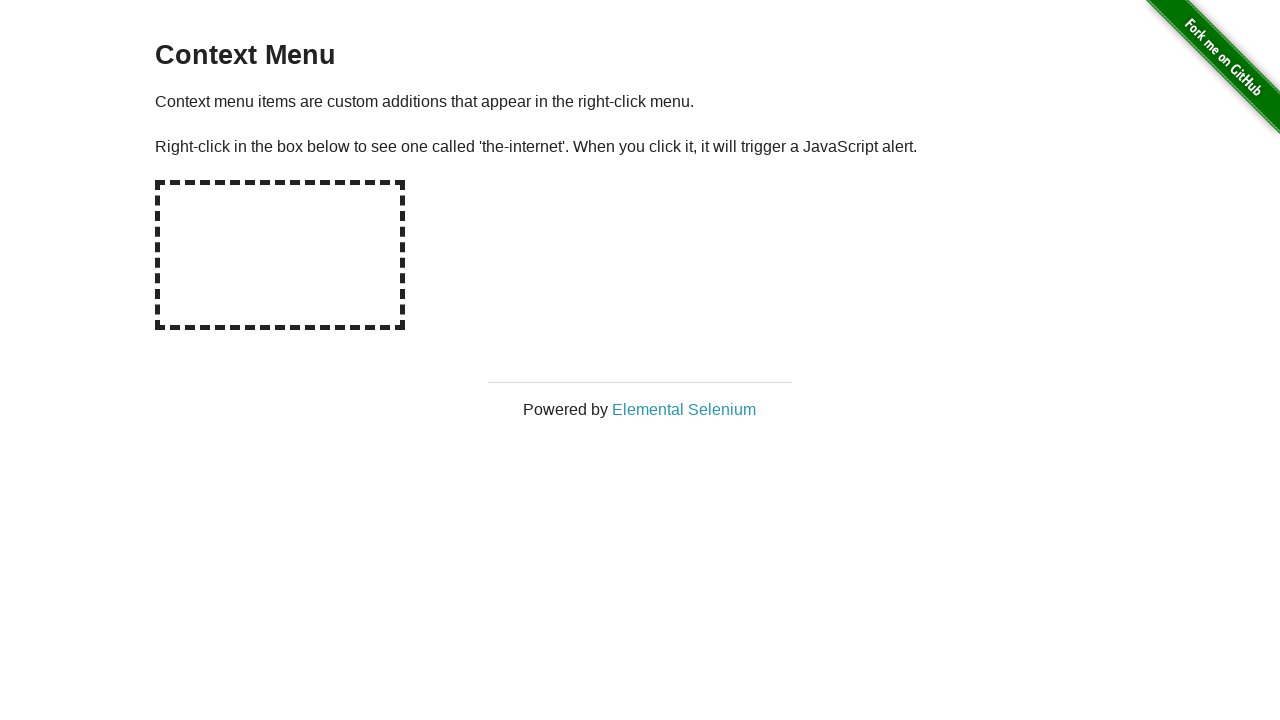

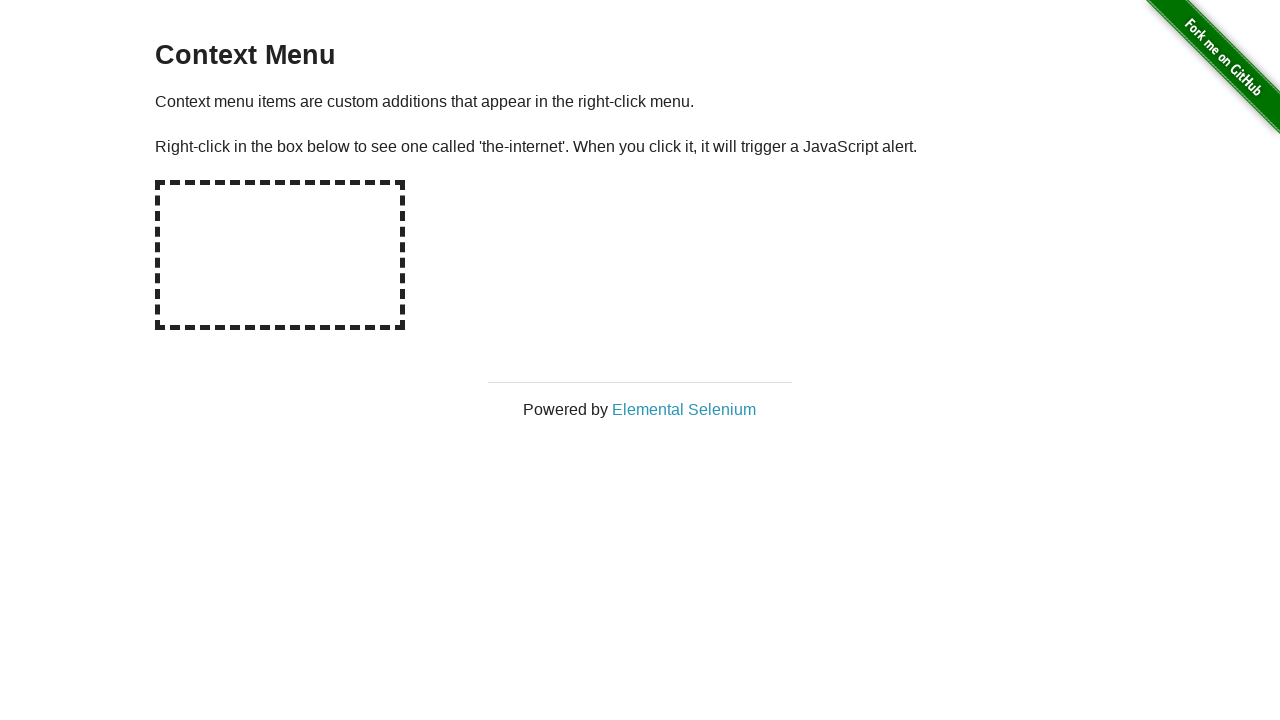